Tests the Python.org search functionality by entering "pycon" as a search query, submitting the form, and verifying that results are found.

Starting URL: http://www.python.org

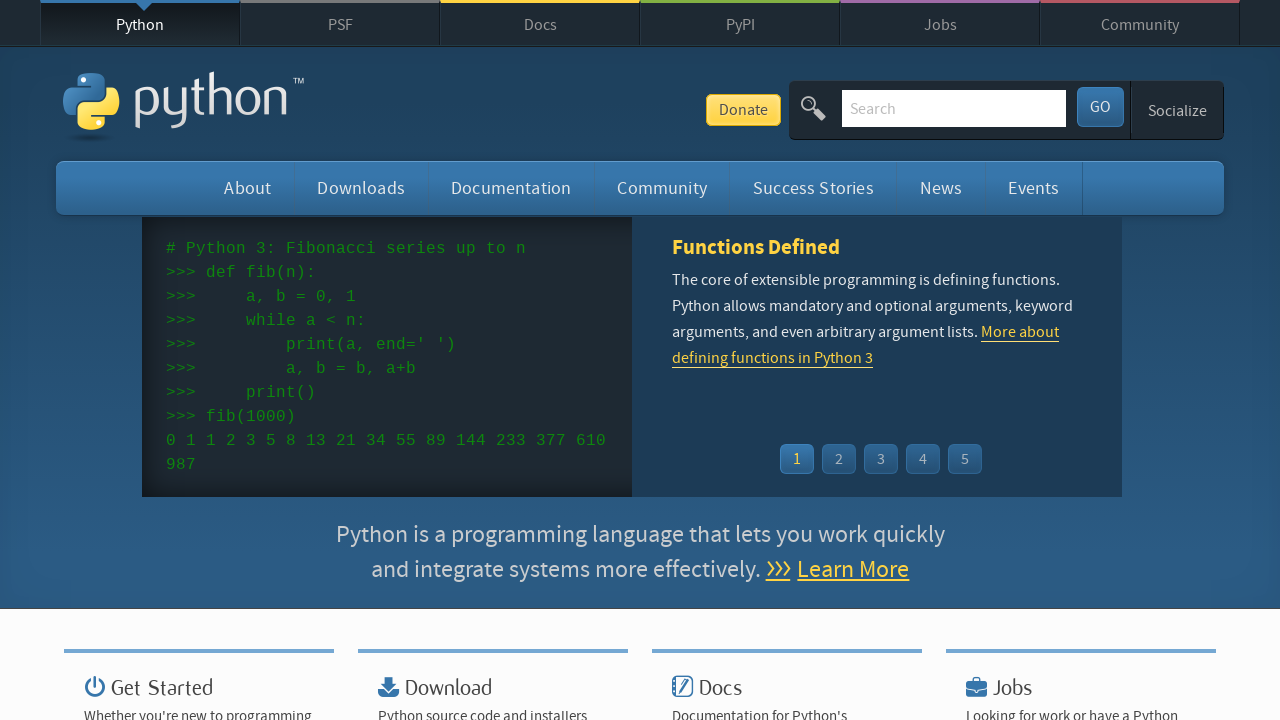

Filled search box with 'pycon' query on input[name='q']
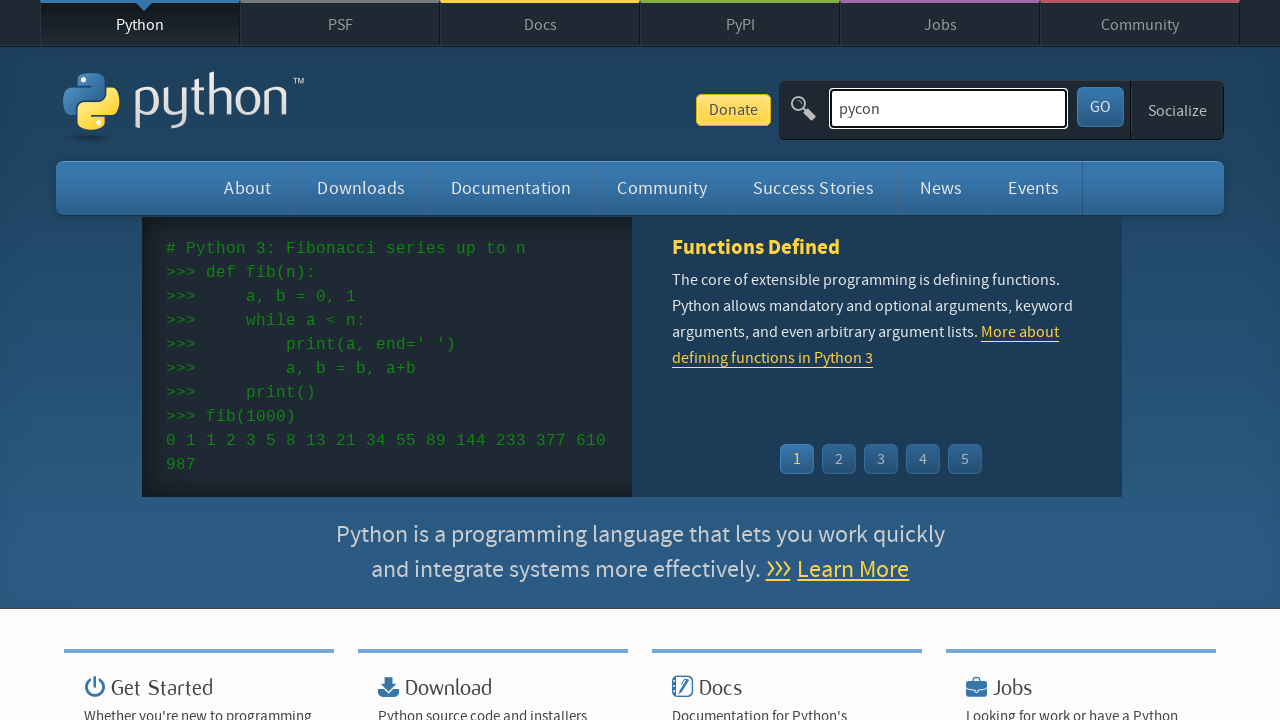

Pressed Enter to submit search form on input[name='q']
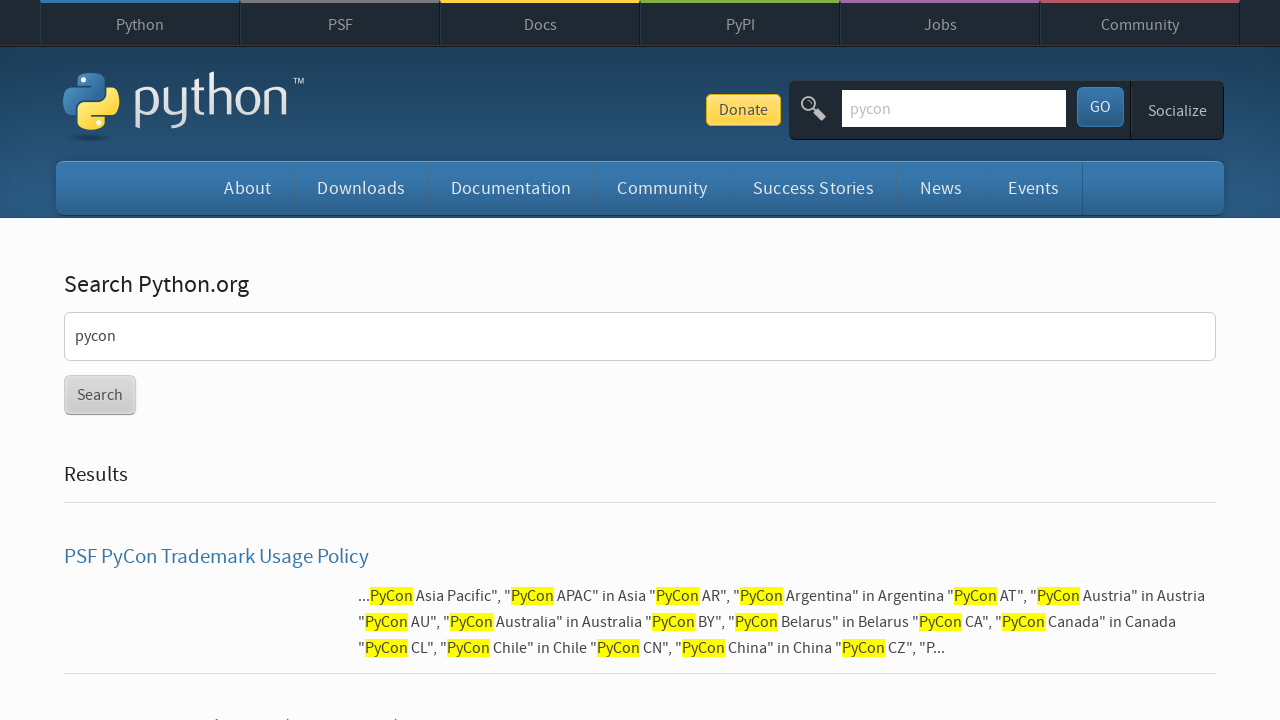

Search results loaded and network idle
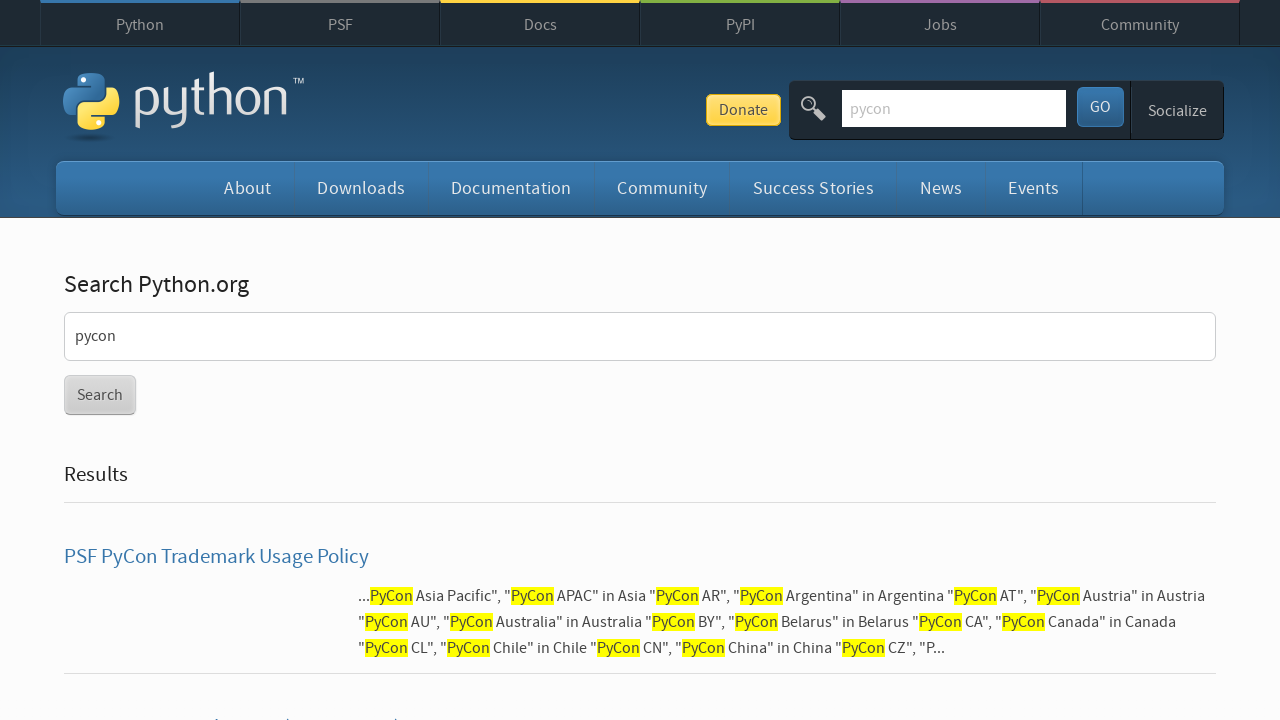

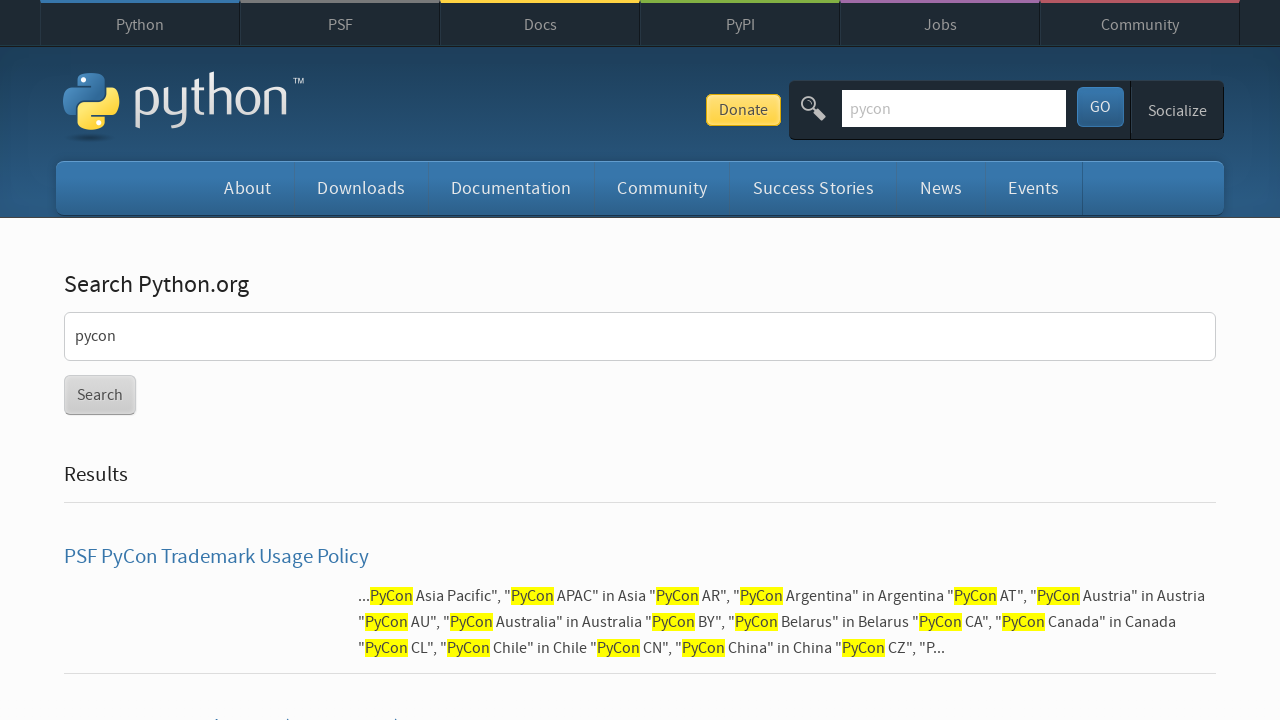